Tests selection state of radio buttons and checkboxes by clicking them and verifying their selected state changes

Starting URL: https://automationfc.github.io/basic-form/index.html

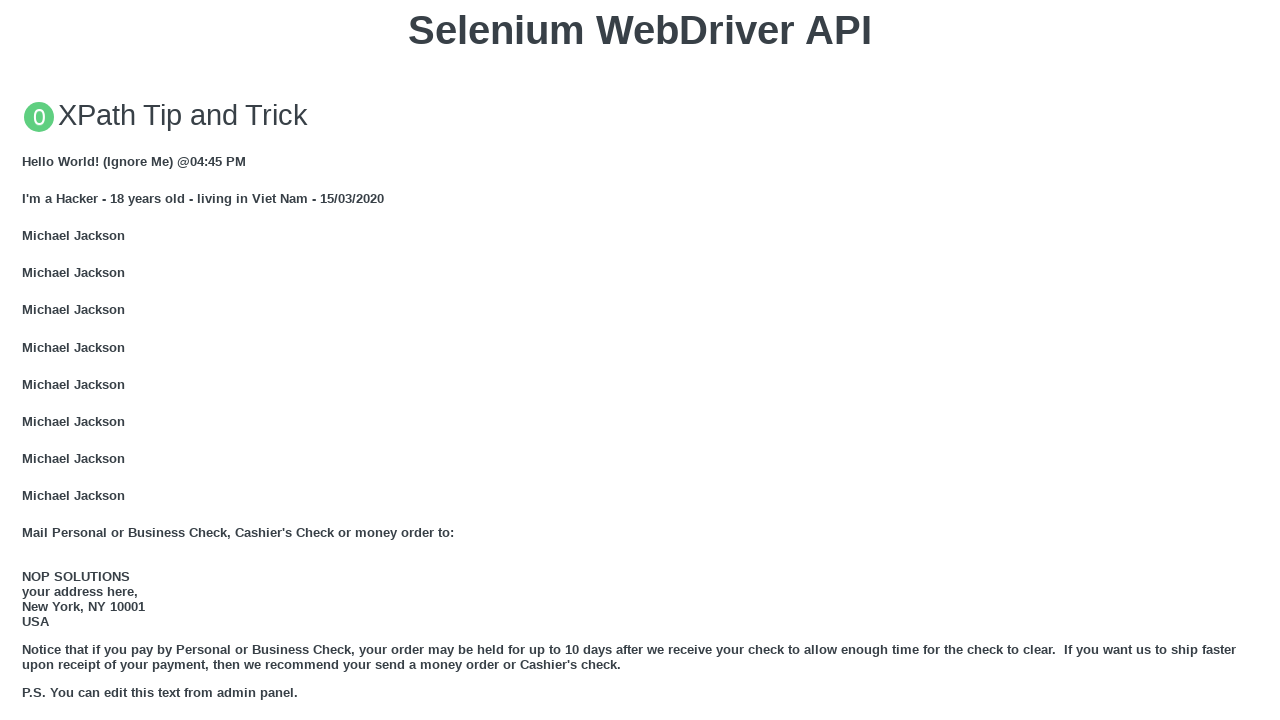

Reloaded page to reset form state
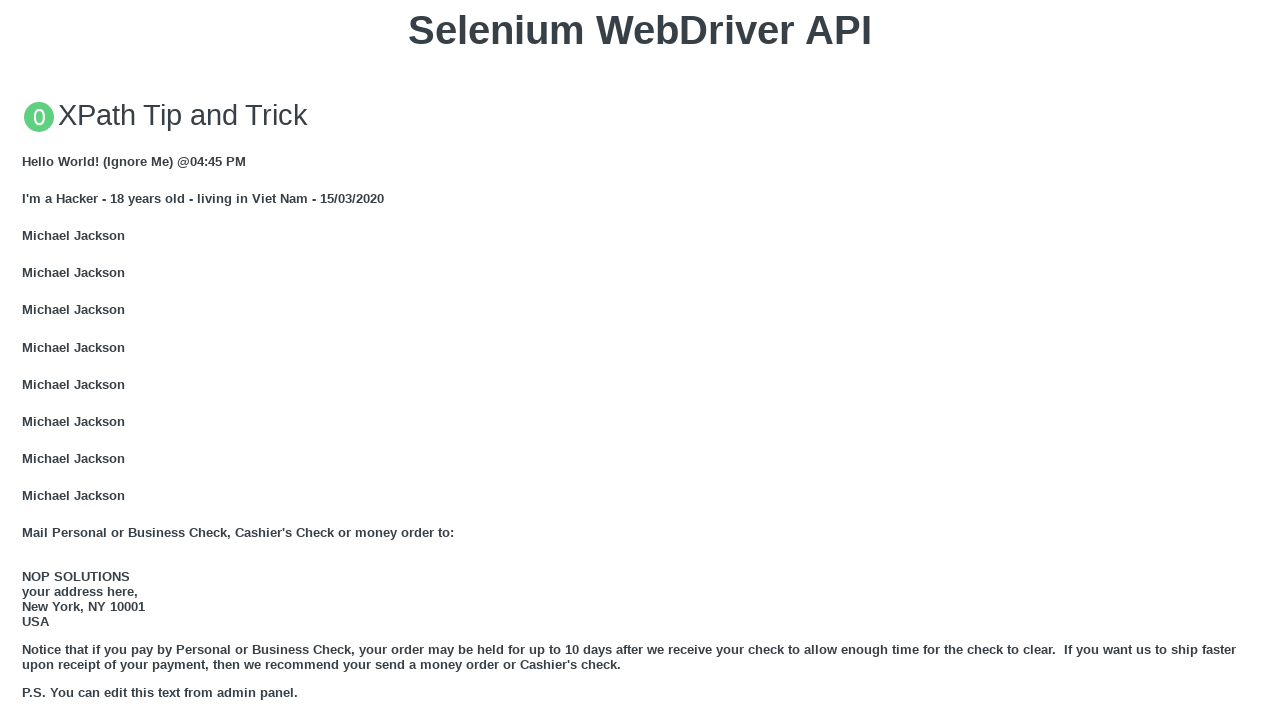

Clicked 'under 18' radio button at (28, 360) on xpath=//input[@id='under_18']
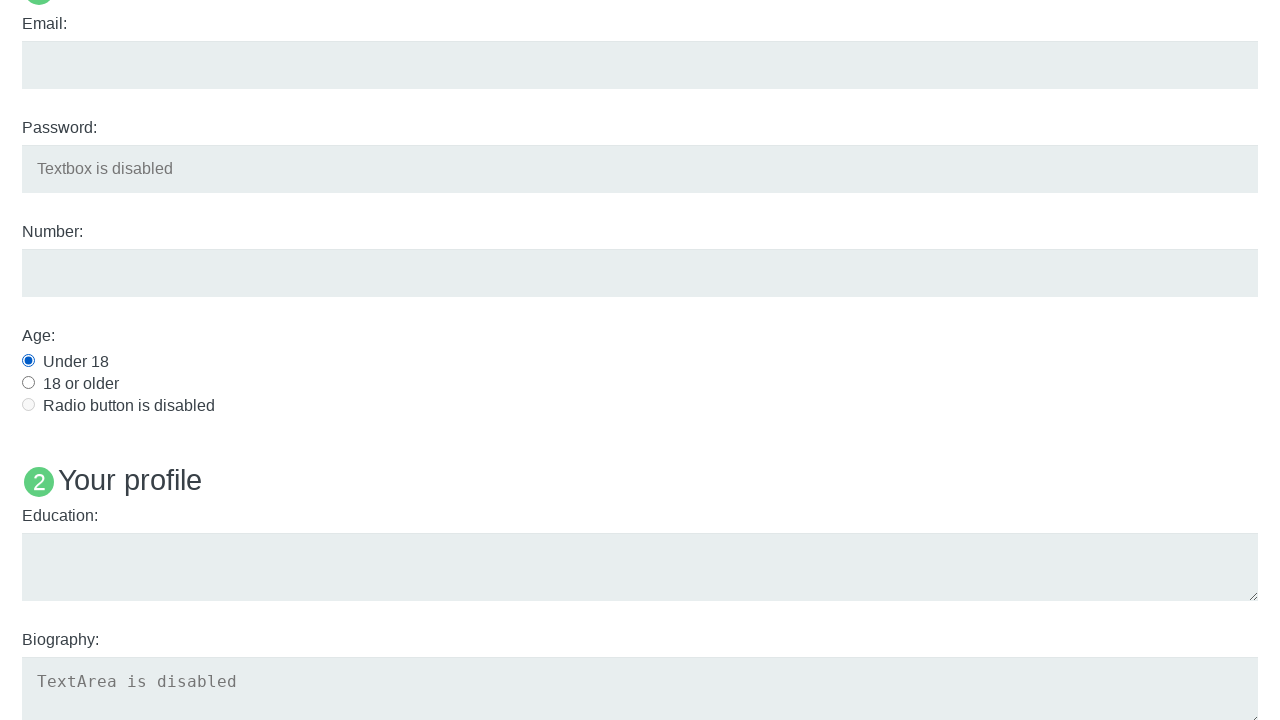

Clicked 'Java' checkbox at (28, 361) on xpath=//input[@id='java']
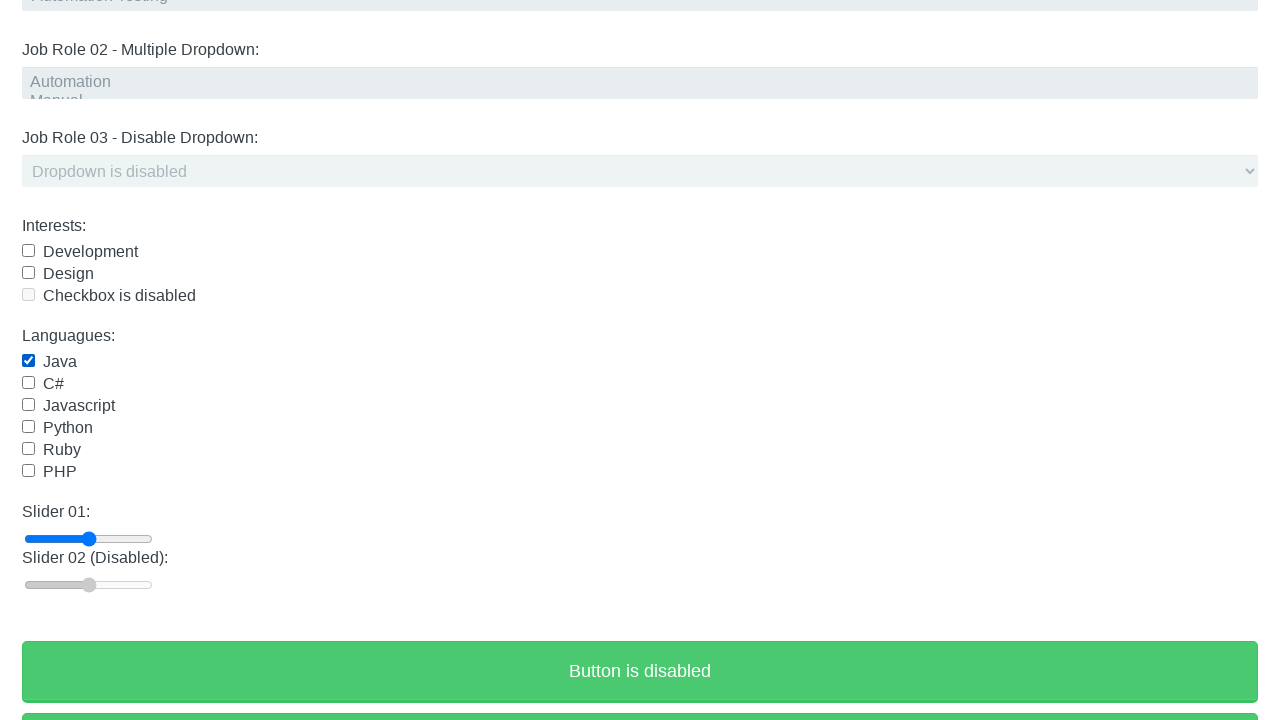

Verified 'under 18' radio button is selected
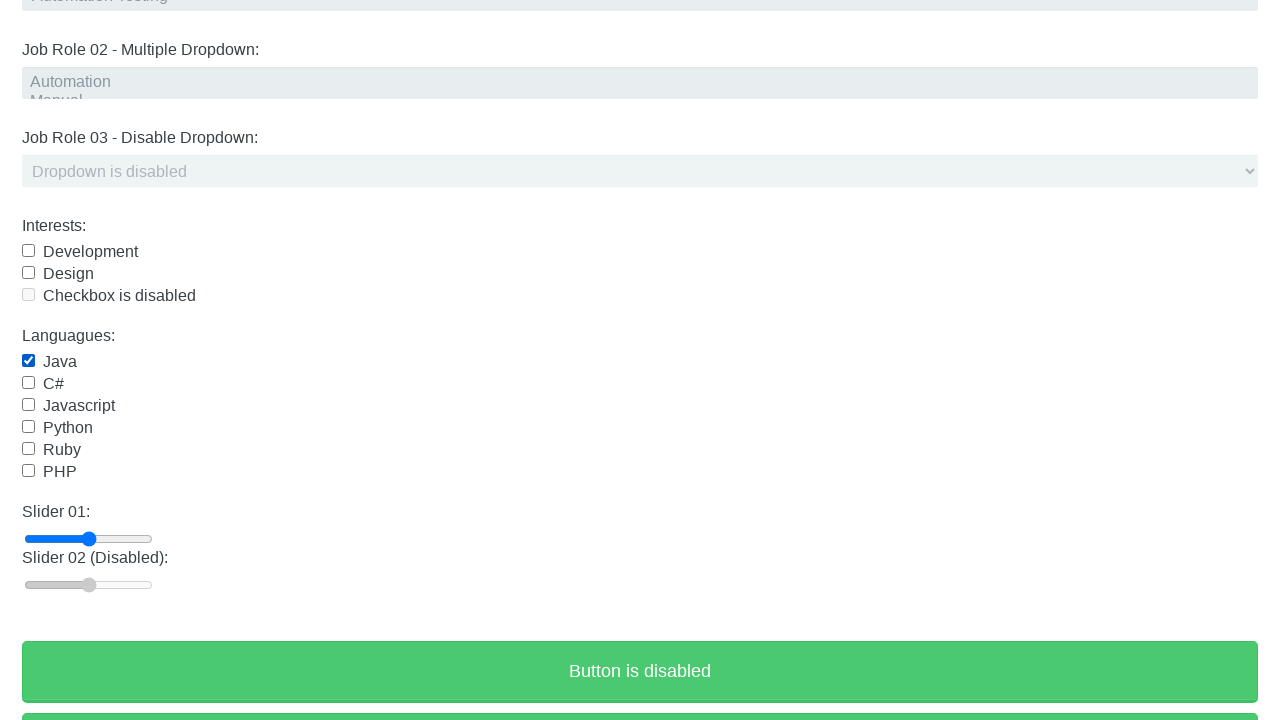

Verified 'Java' checkbox is selected
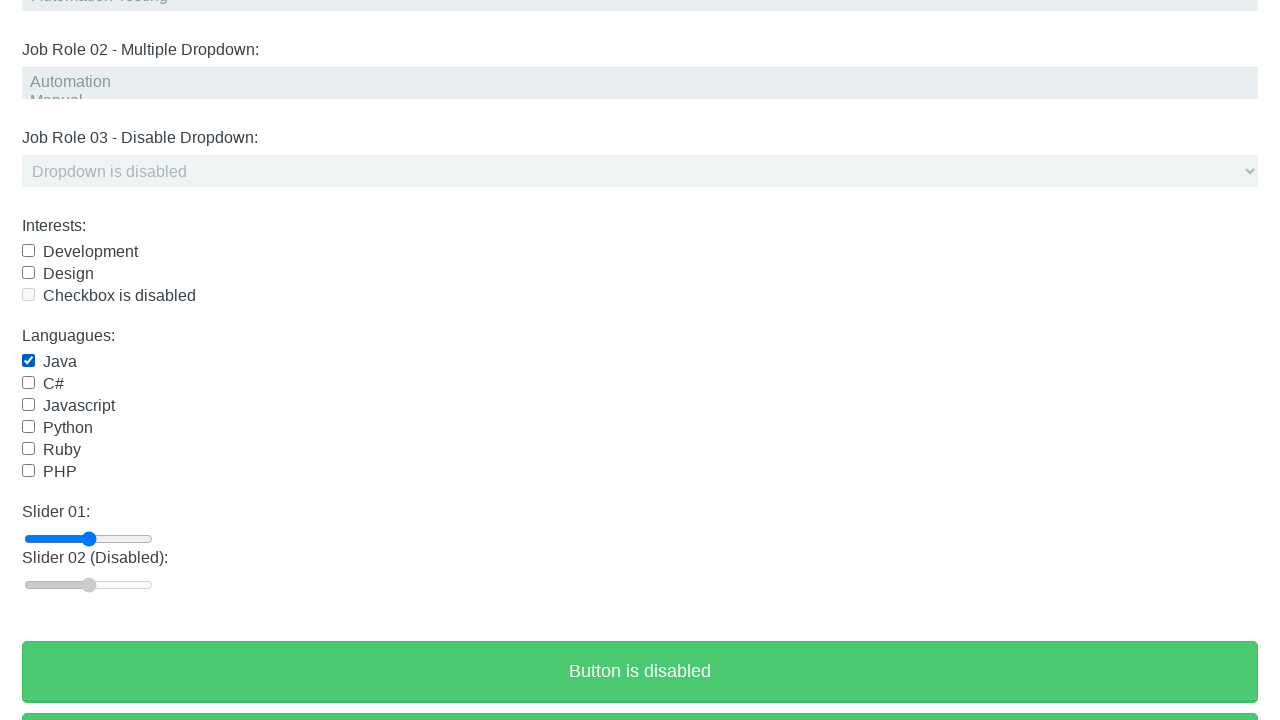

Clicked 'under 18' radio button again at (28, 360) on xpath=//input[@id='under_18']
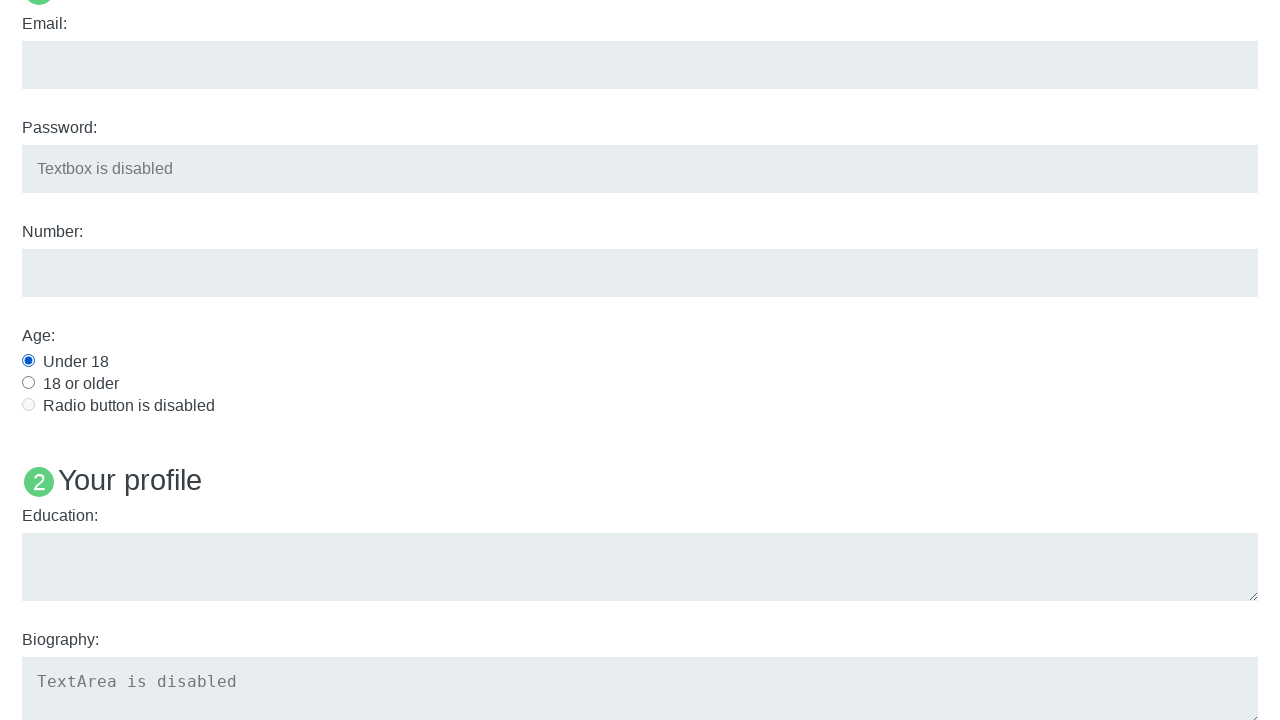

Clicked 'Java' checkbox again to deselect at (28, 361) on xpath=//input[@id='java']
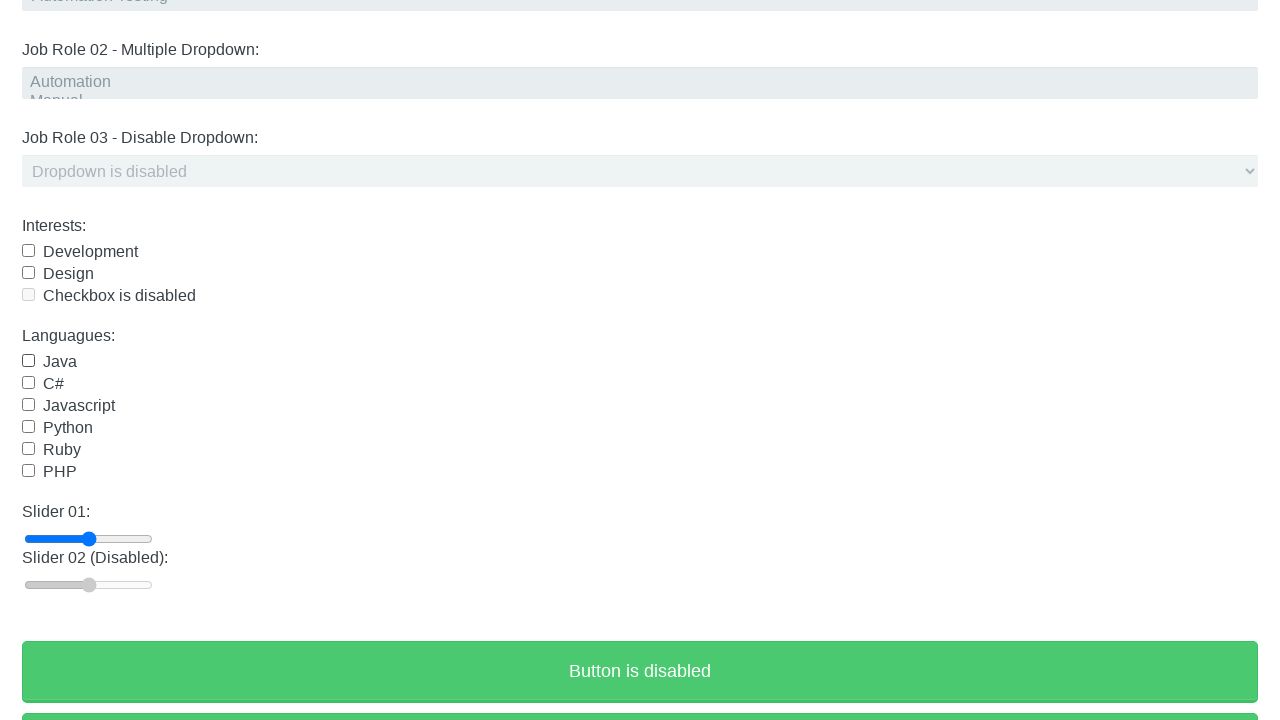

Verified 'under 18' radio button remains selected (radio buttons cannot be deselected)
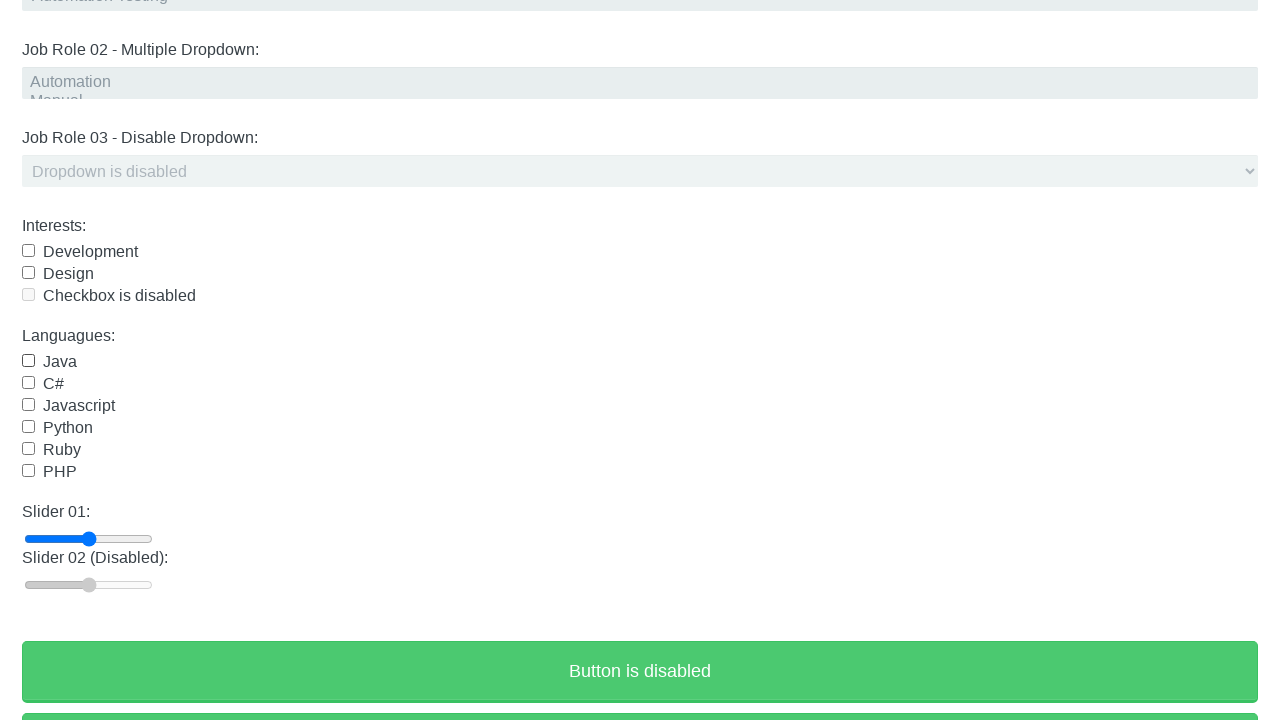

Verified 'Java' checkbox is now deselected
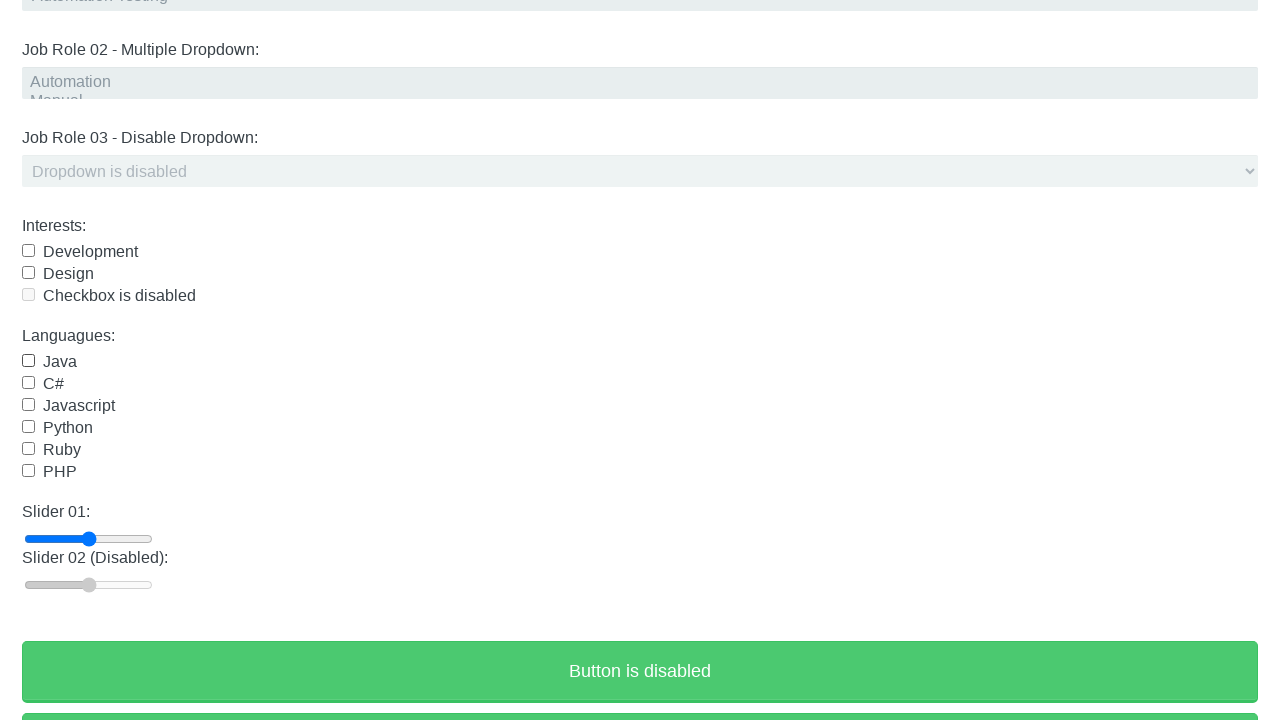

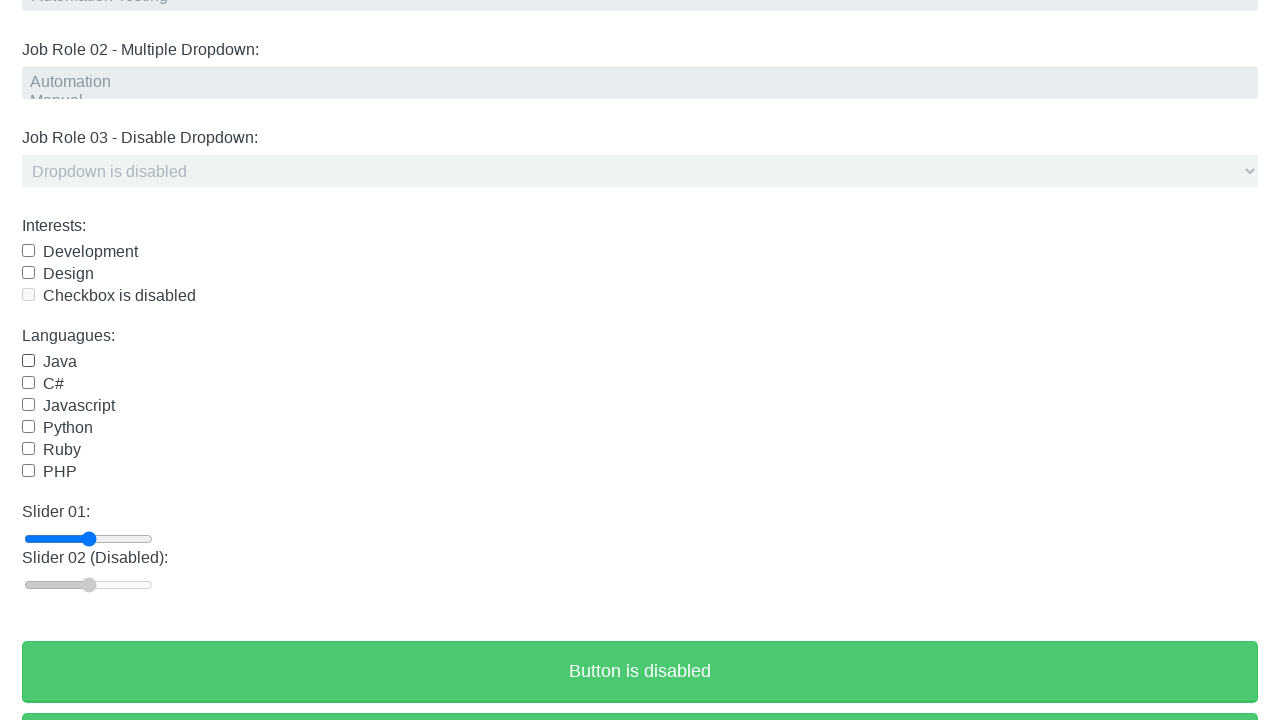